Tests multi-select dropdown functionality by selecting multiple car options using different selection methods (visible text, index, and value)

Starting URL: https://demoqa.com/select-menu

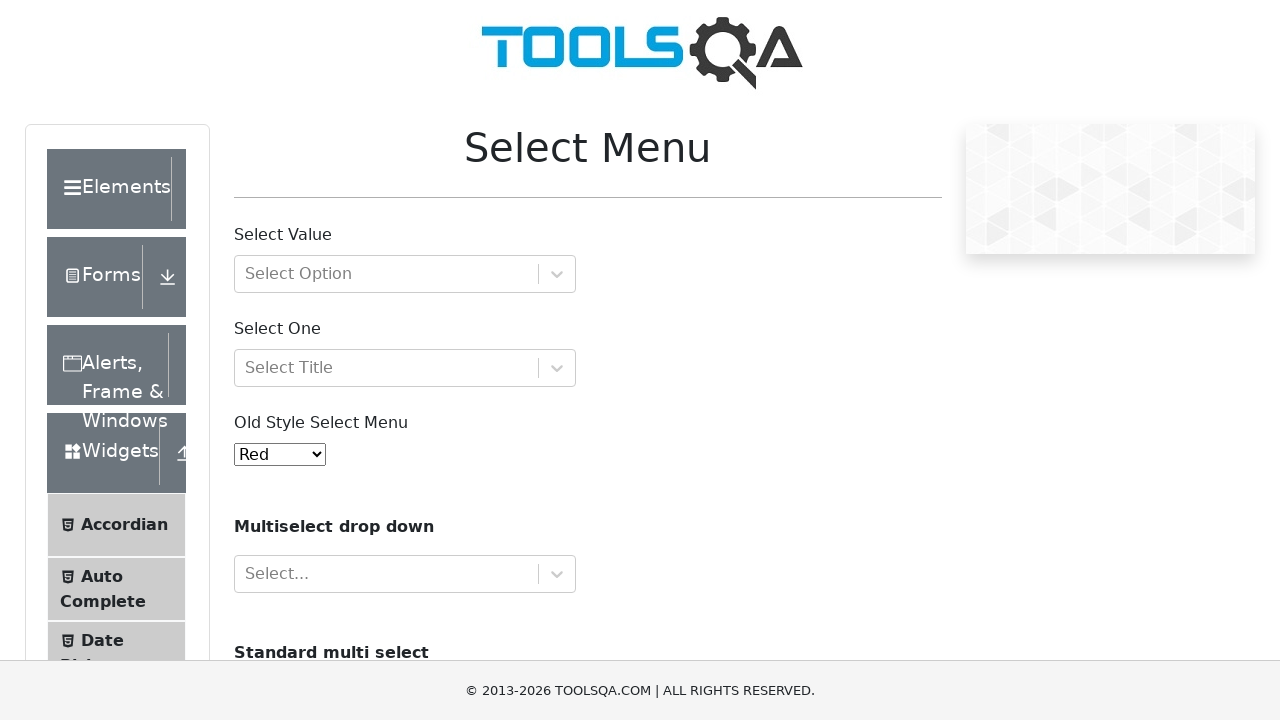

Scrolled down to make multi-select dropdown visible
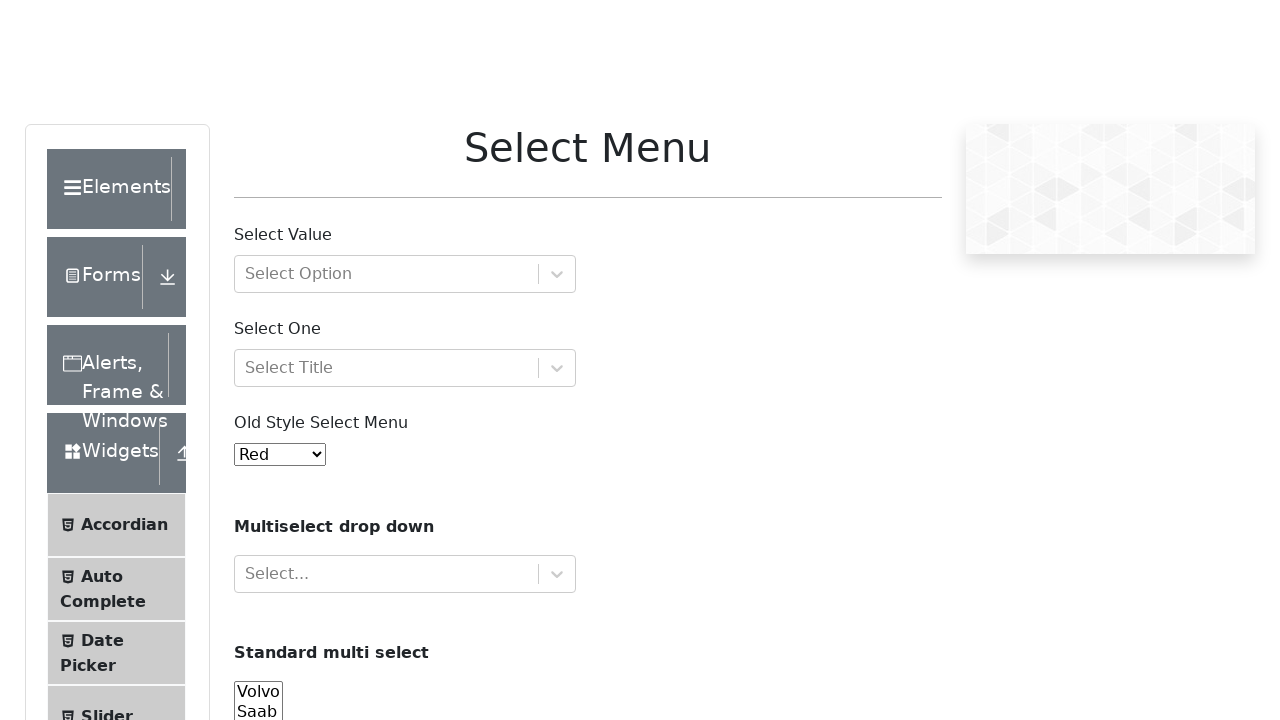

Located the cars dropdown element
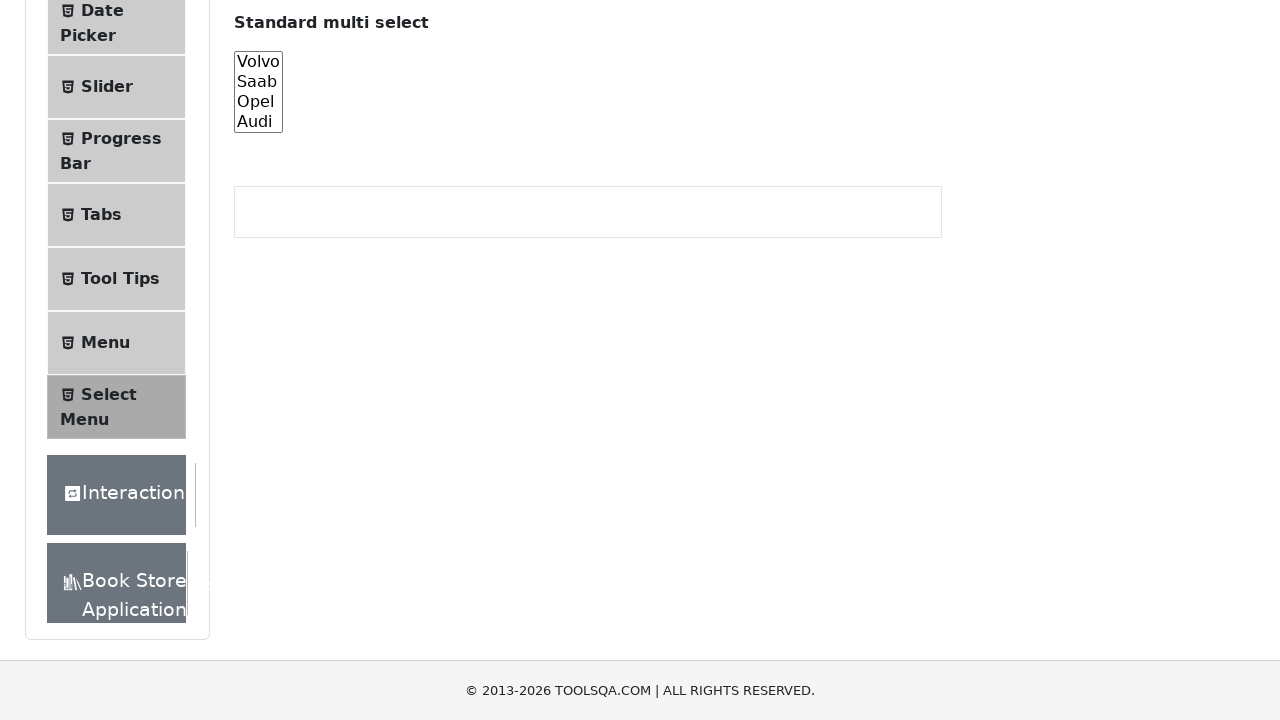

Selected 'Volvo' from cars dropdown by visible text on #cars
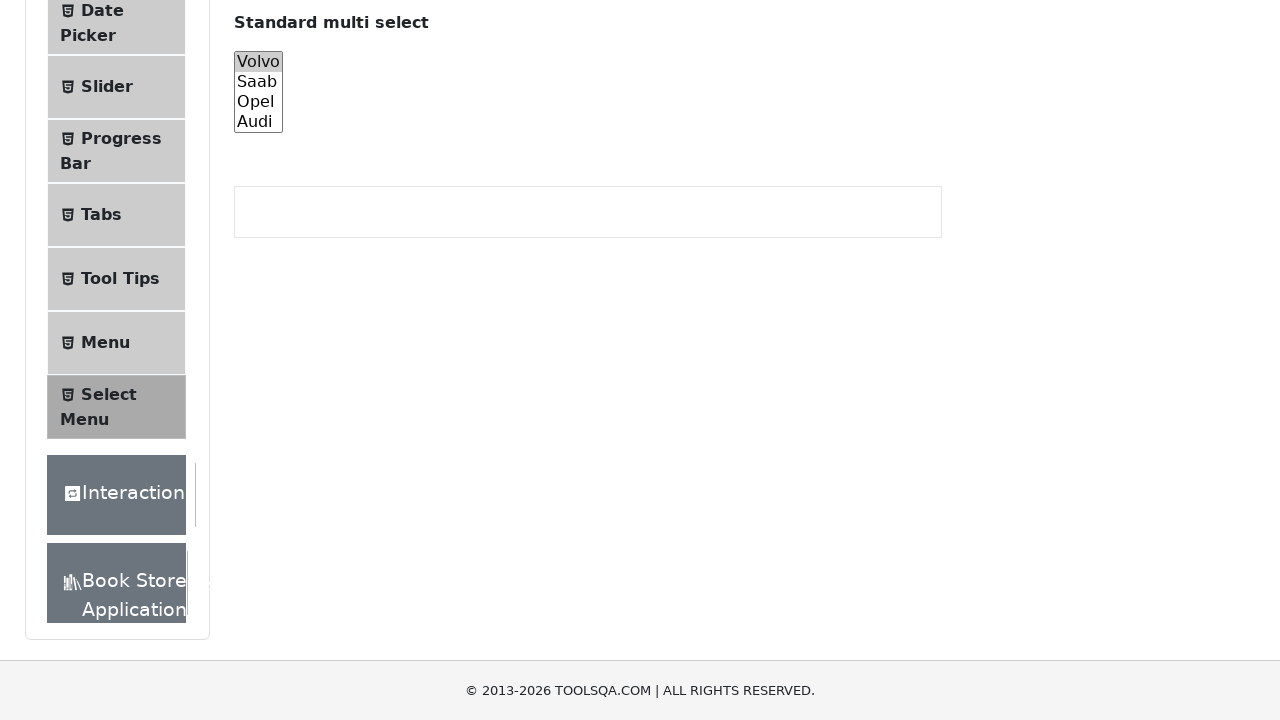

Selected car at index 3 (Audi) from cars dropdown on #cars
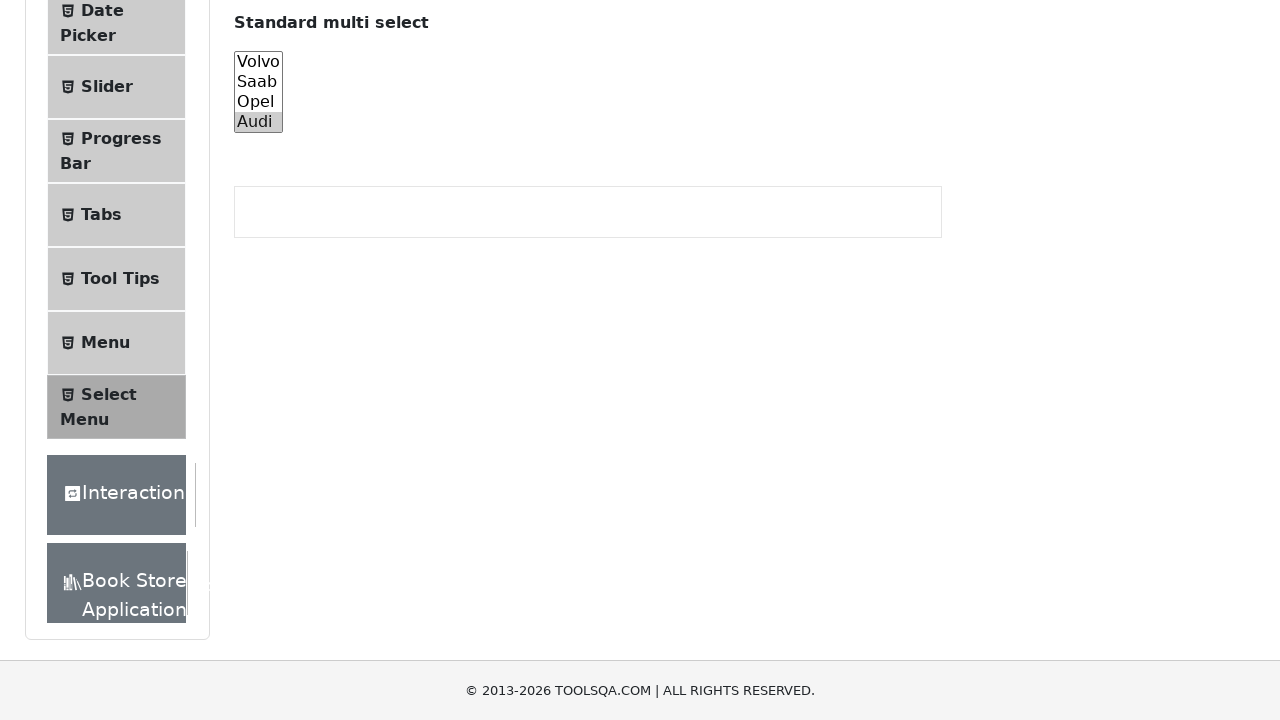

Selected 'opel' from cars dropdown by value on #cars
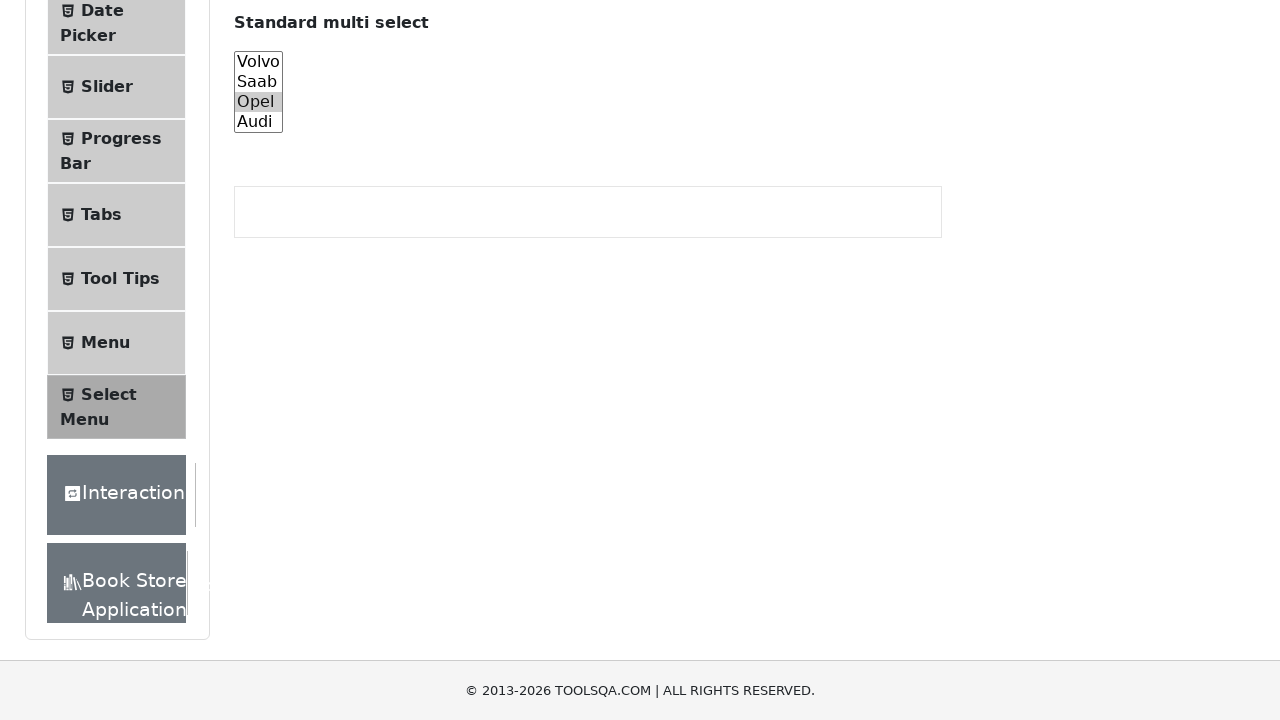

Waited 500ms for multi-select dropdown to update
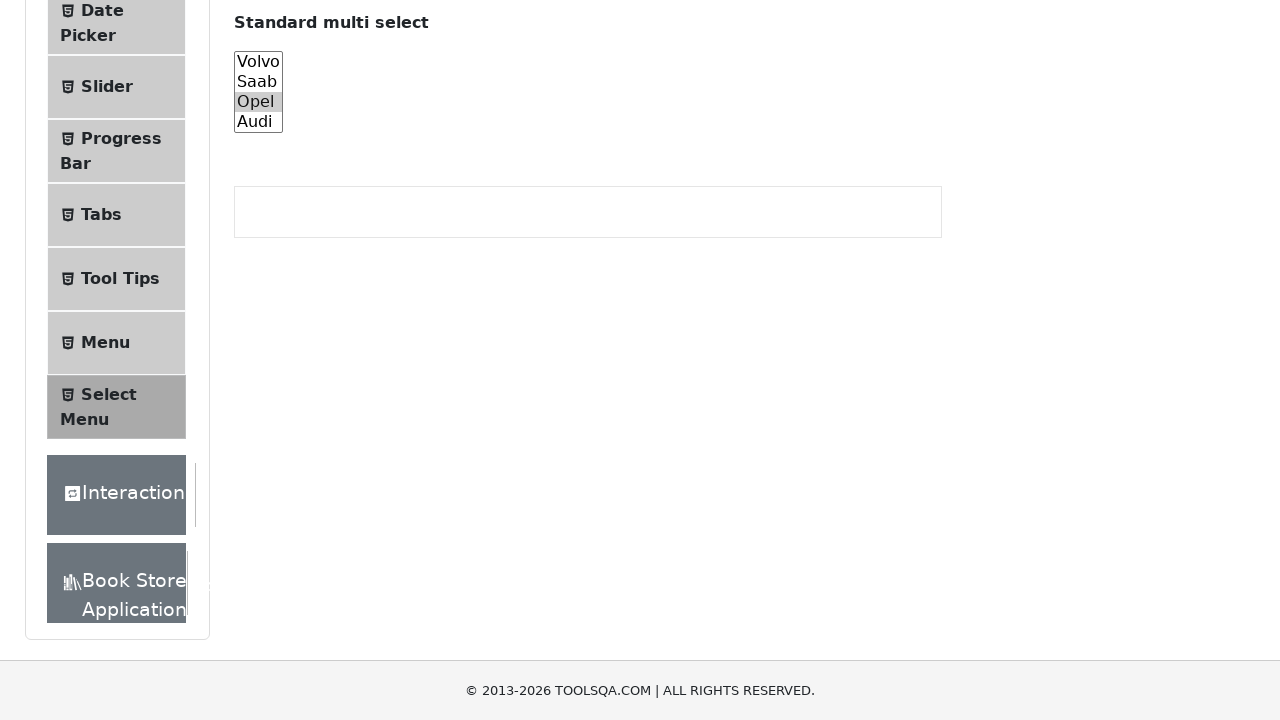

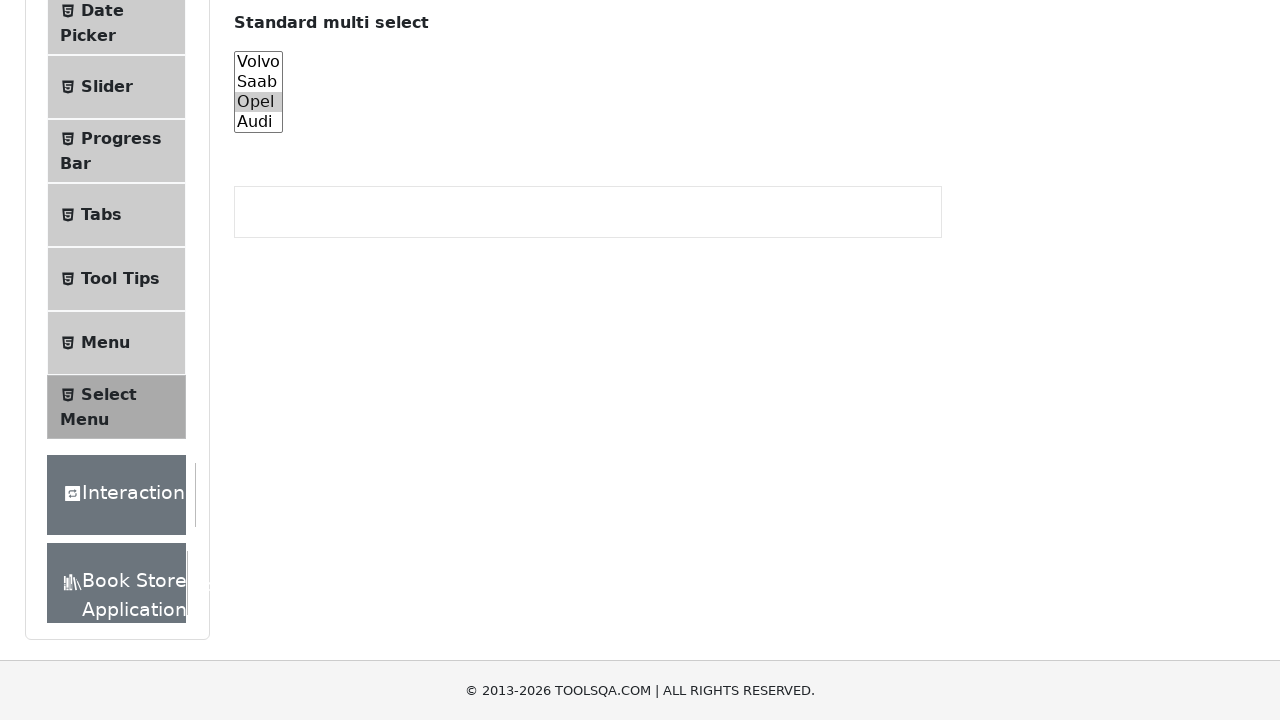